Tests login form validation when password field is empty

Starting URL: https://cms.demo.katalon.com

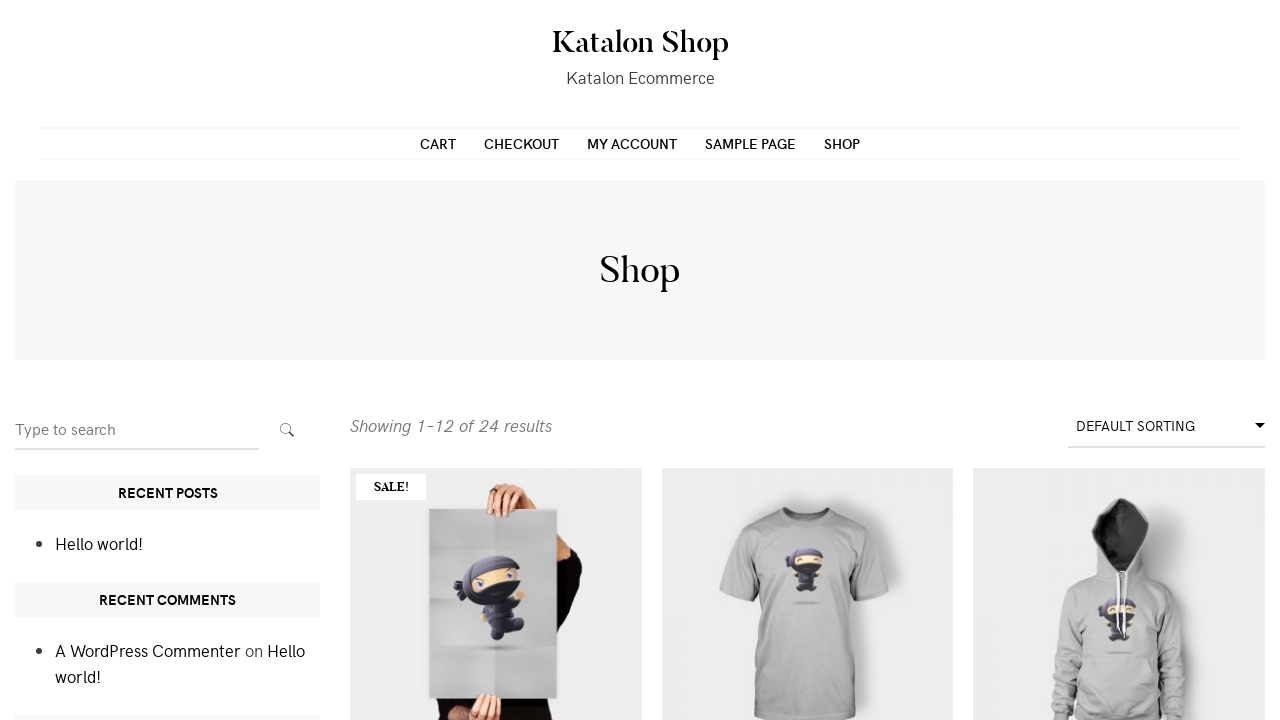

Clicked MY ACCOUNT link at (632, 143) on text=MY ACCOUNT
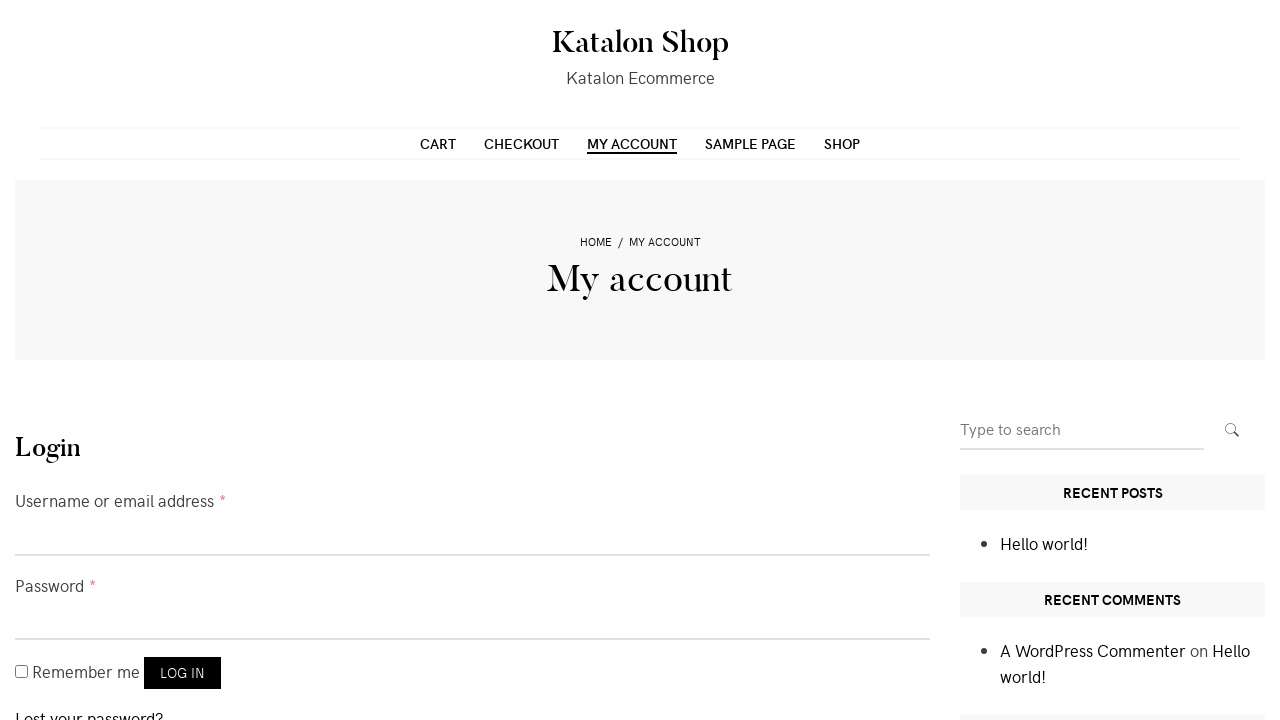

Filled username field with 'customer' on #username
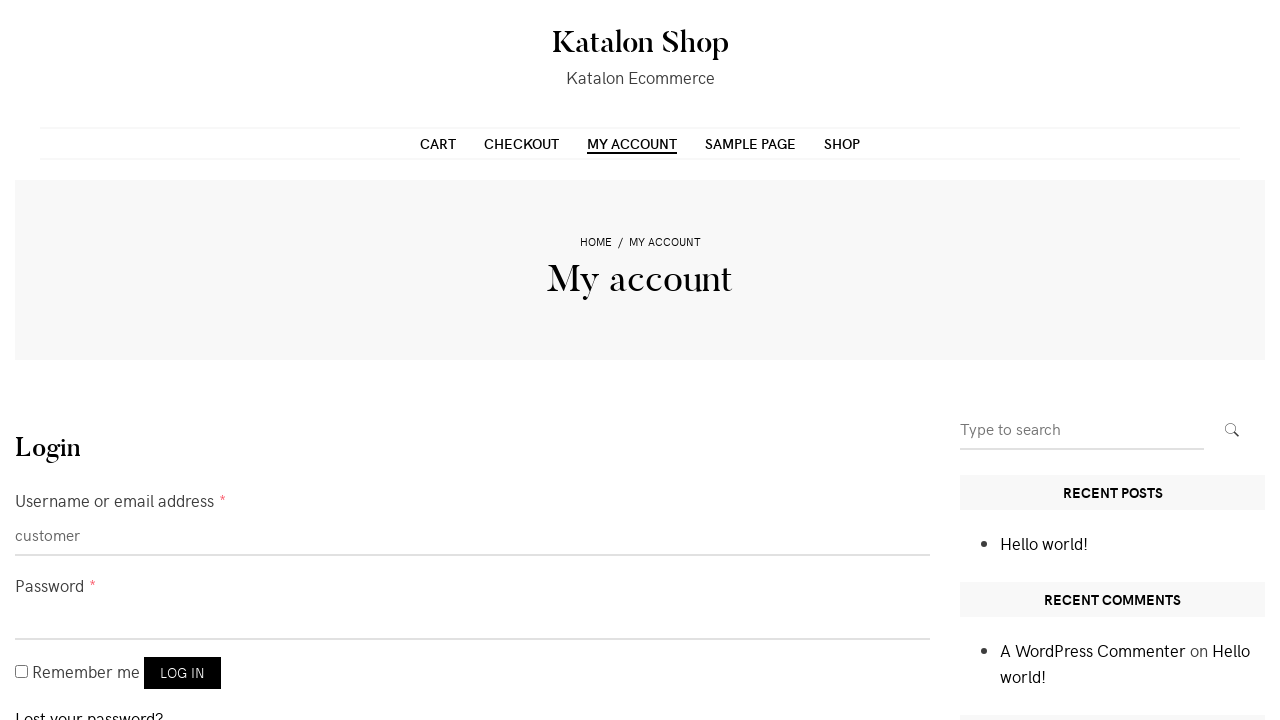

Clicked login button without entering password at (182, 673) on button[name='login']
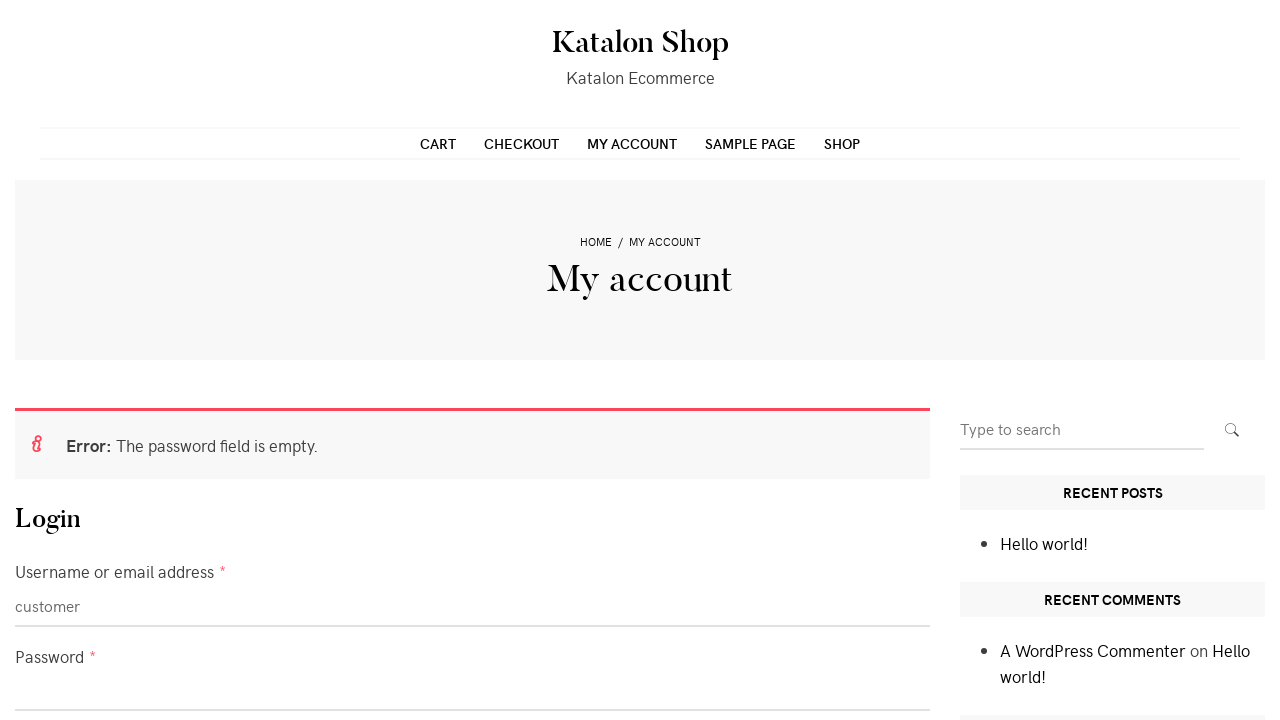

Error message displayed for missing password
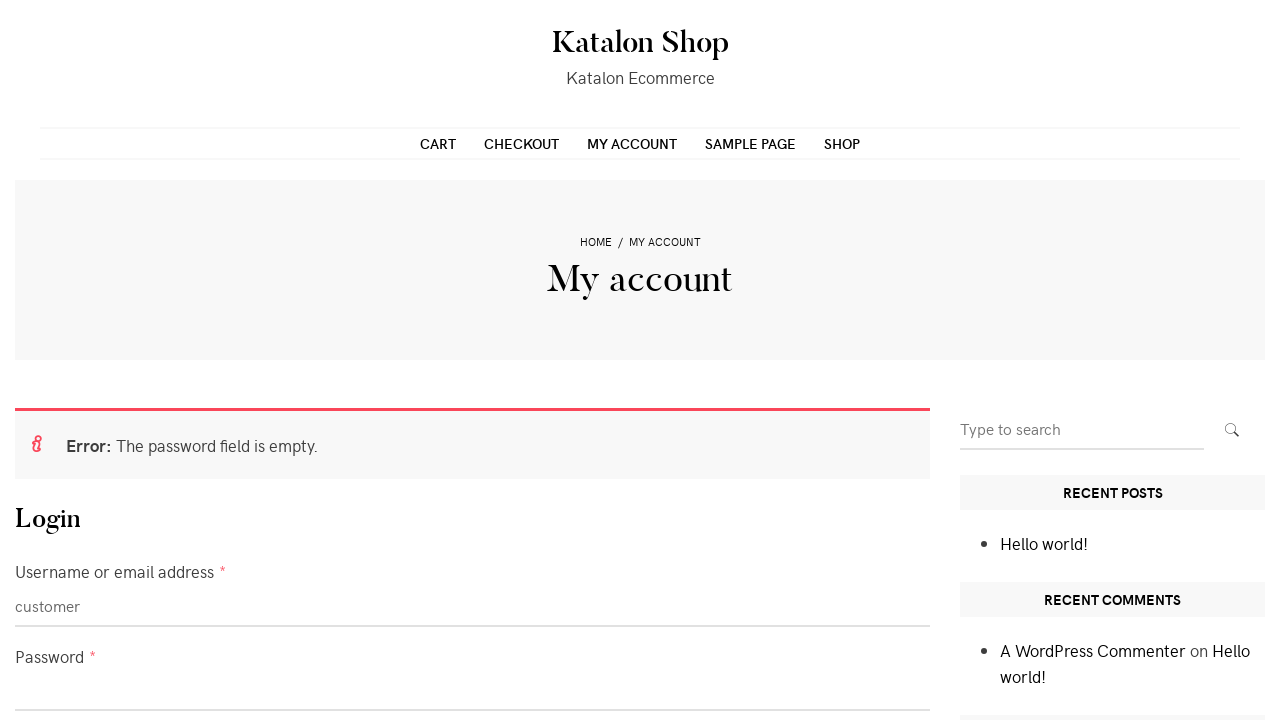

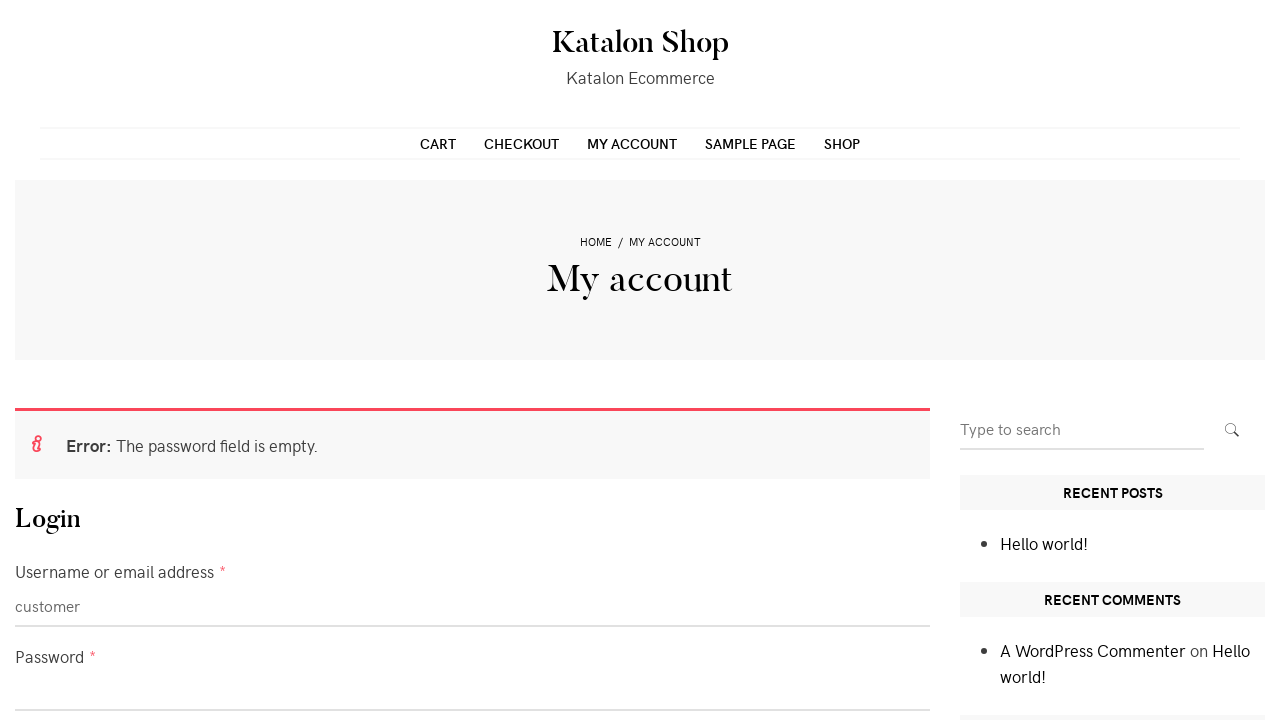